Opens three different ULBI (Universitas Logistik dan Bisnis Internasional) websites in separate browser instances to verify they are accessible

Starting URL: https://www.ulbi.ac.id/

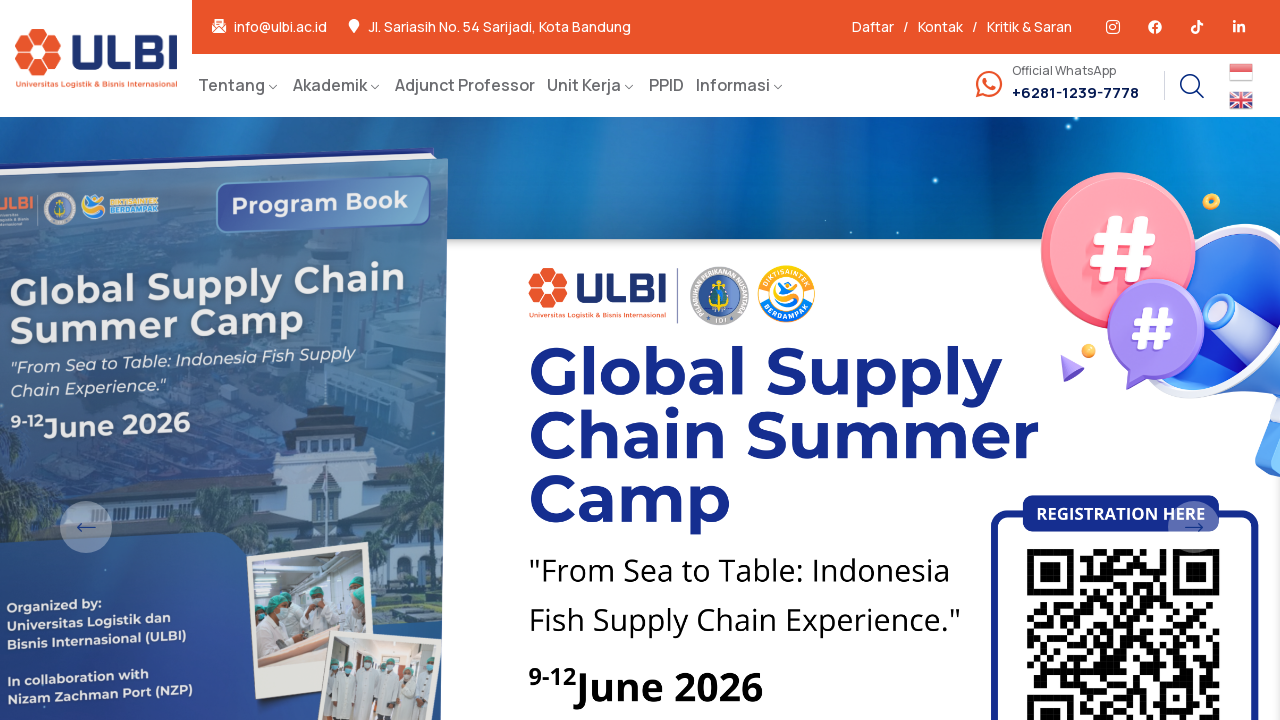

Main ULBI website (https://www.ulbi.ac.id/) loaded and DOM content rendered
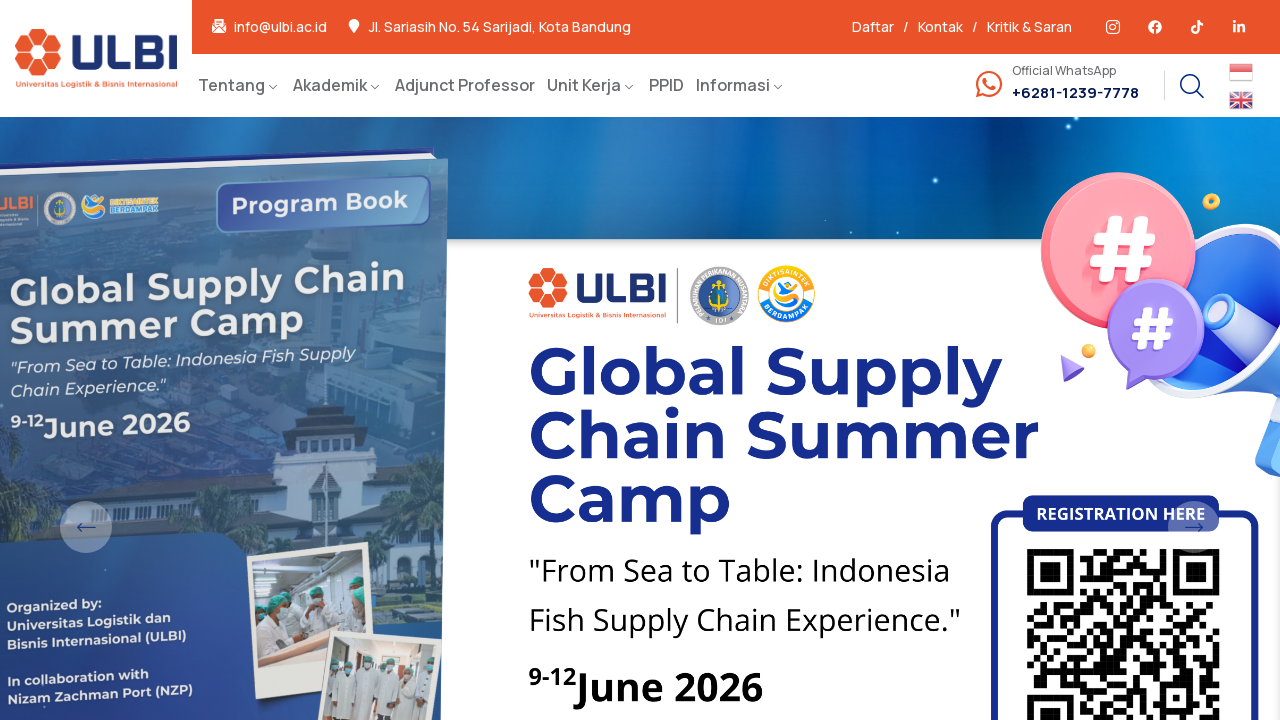

Navigated to MMLOG ULBI website (https://mmlog.ulbi.ac.id/)
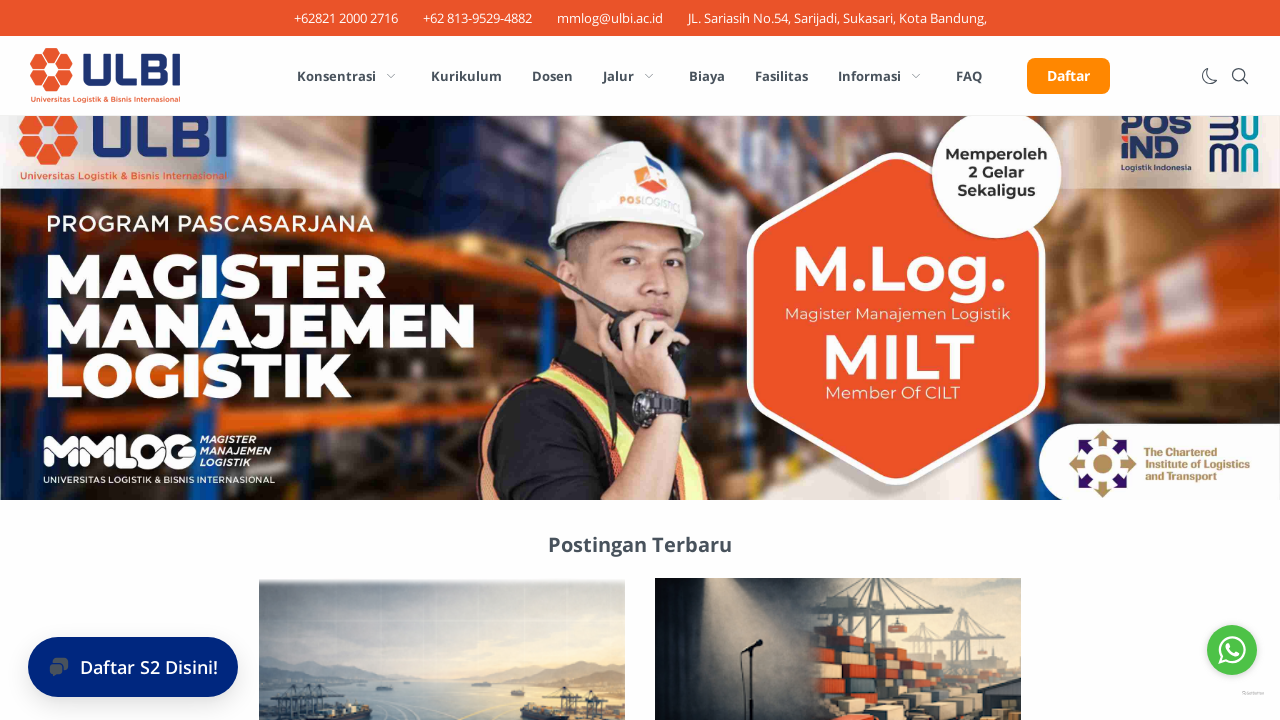

MMLOG ULBI website loaded and DOM content rendered
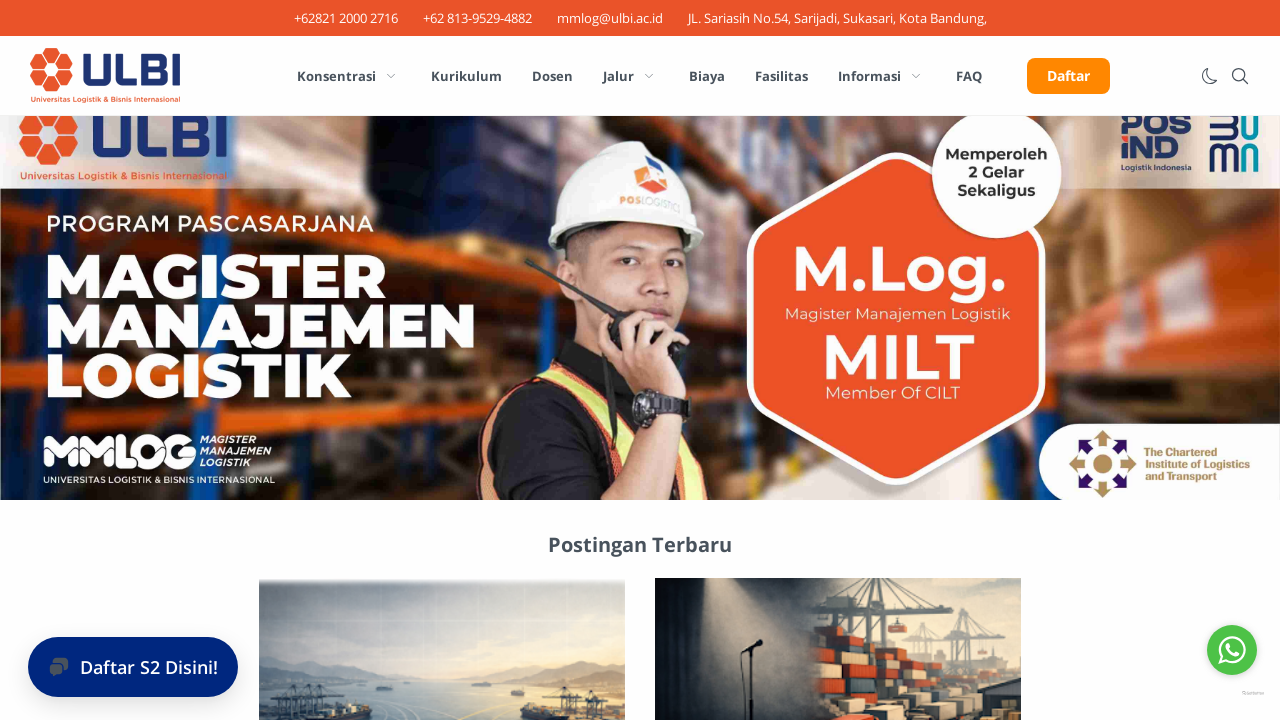

Navigated to Admission ULBI website (https://admission.ulbi.ac.id/)
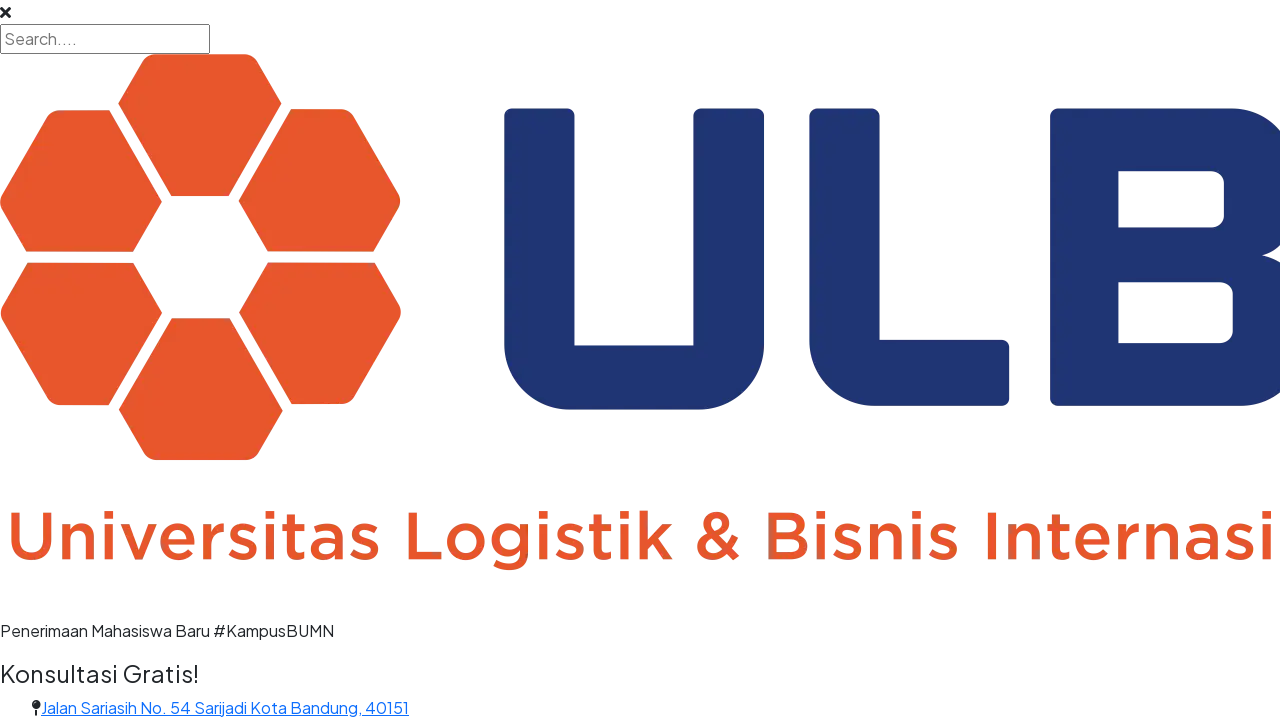

Admission ULBI website loaded and DOM content rendered
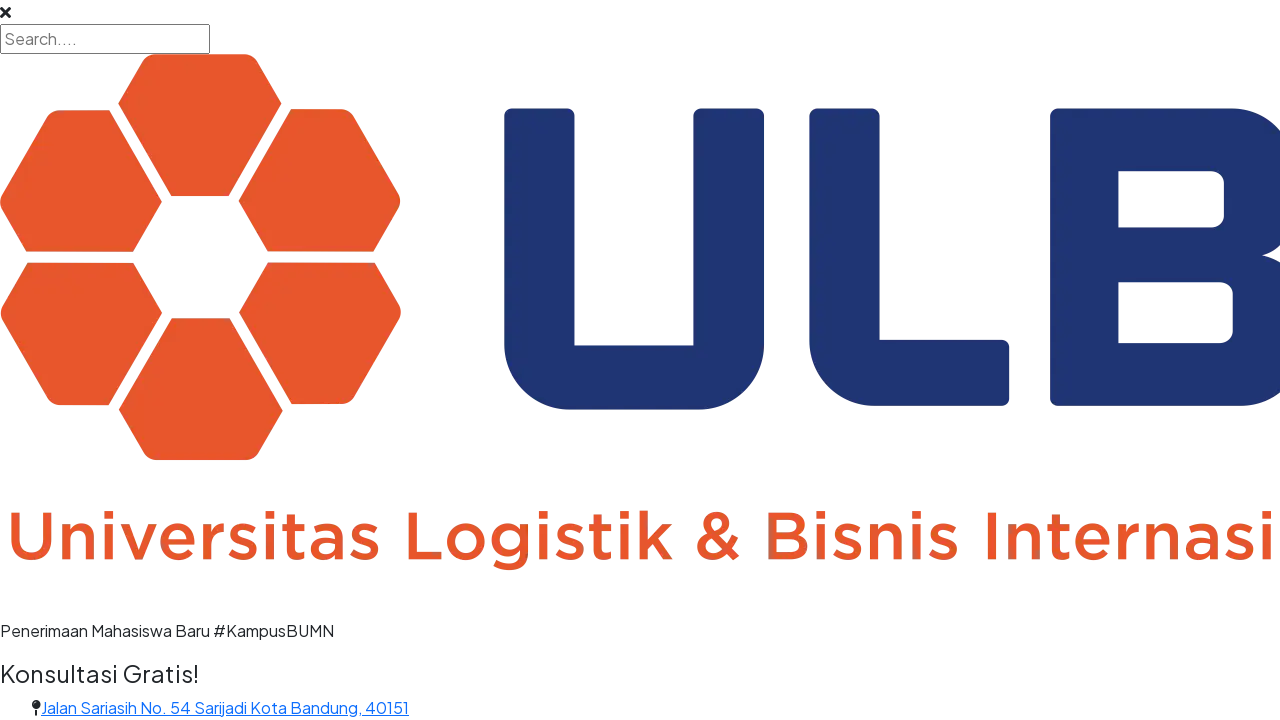

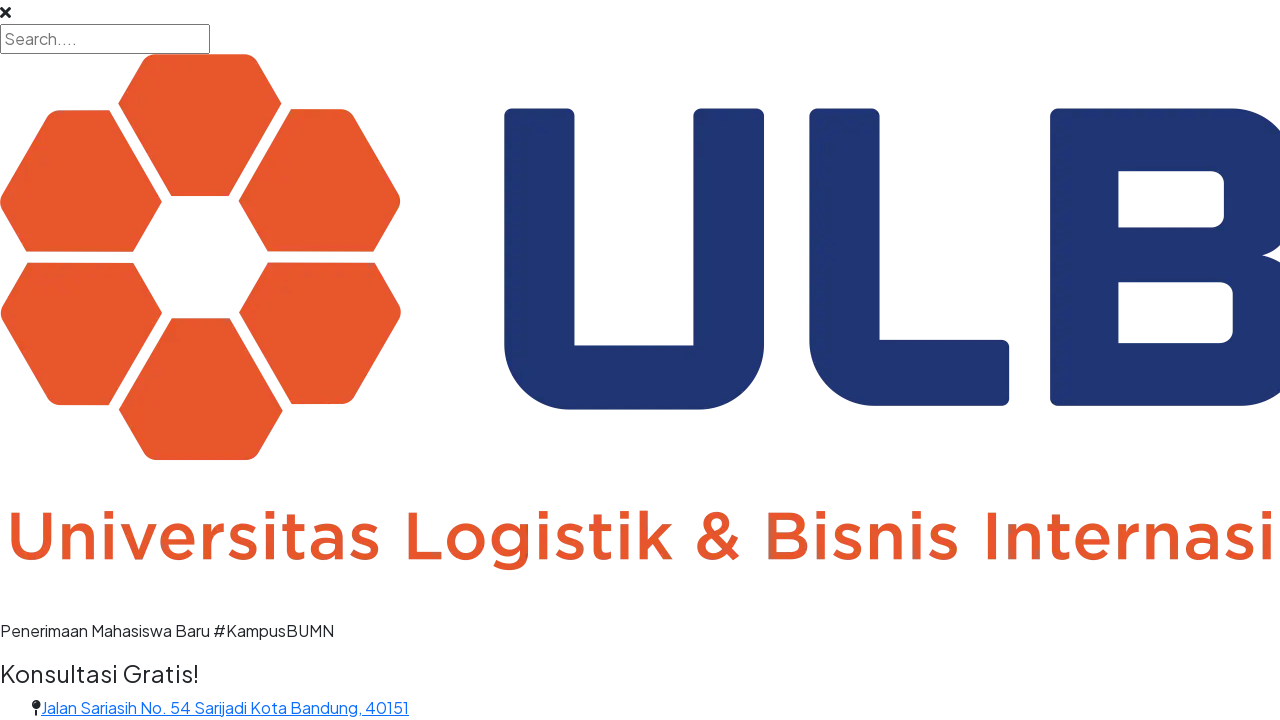